Tests mouse hover functionality by scrolling to a hover element, hovering over it to reveal dropdown options, and clicking on the "Top" link option.

Starting URL: https://www.letskodeit.com/practice

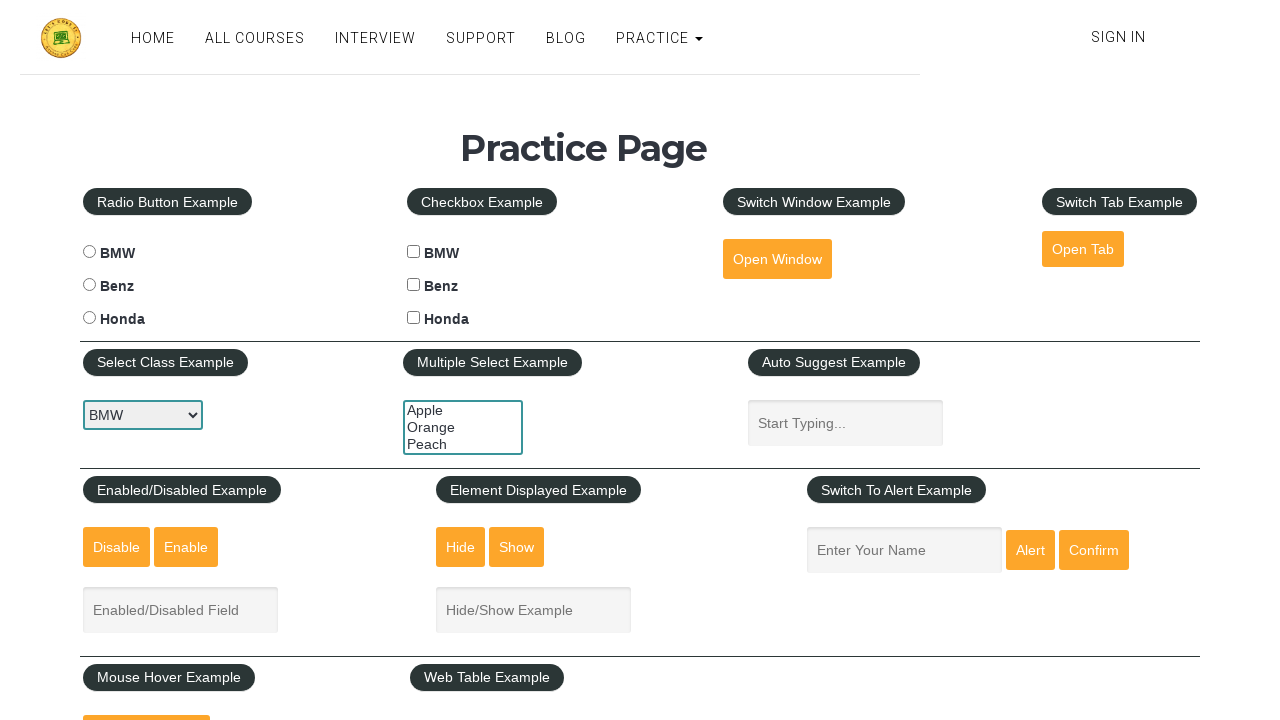

Scrolled to mouse hover element
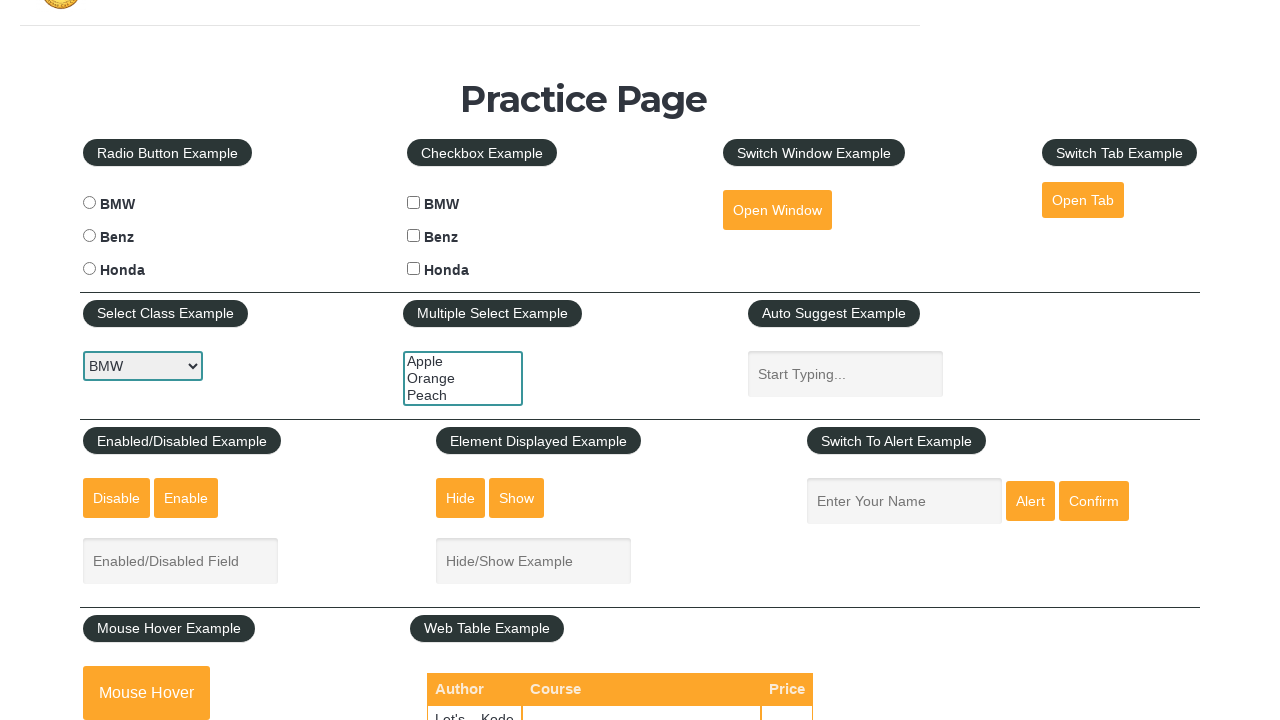

Hovered over mouse hover element to reveal dropdown options at (146, 693) on #mousehover
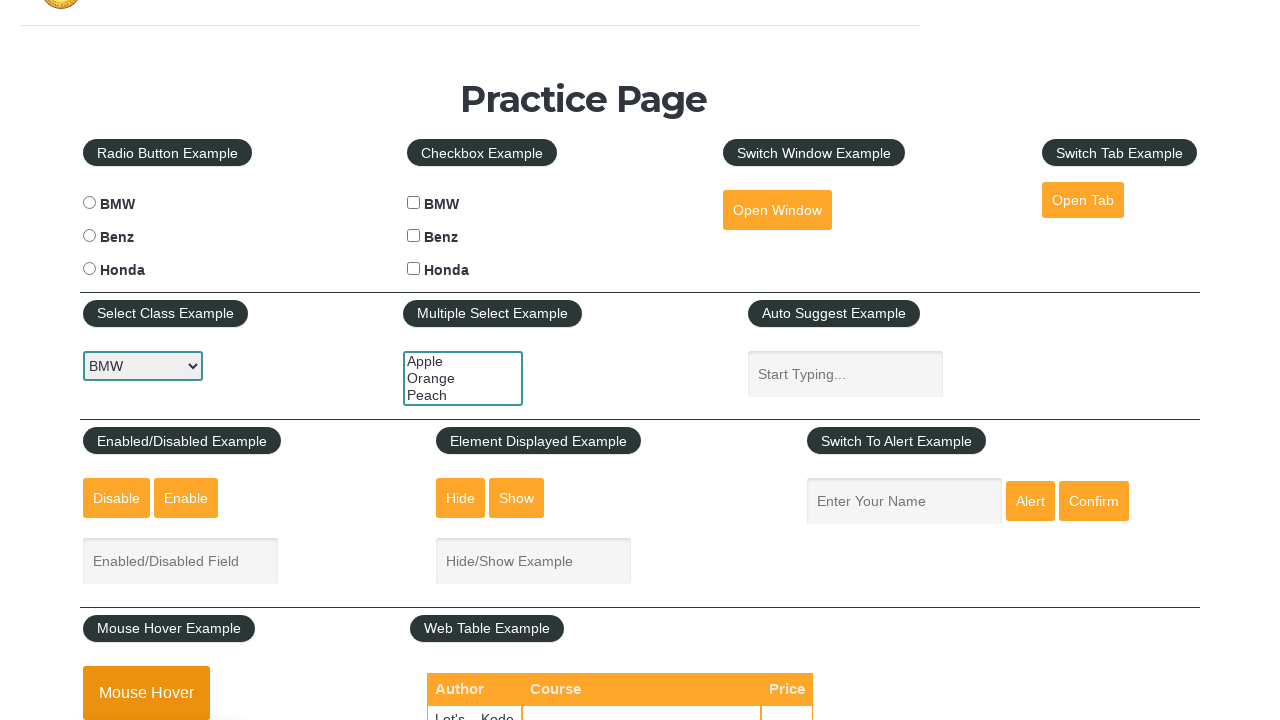

Clicked on 'Top' link from dropdown menu at (163, 360) on a[href='#top']
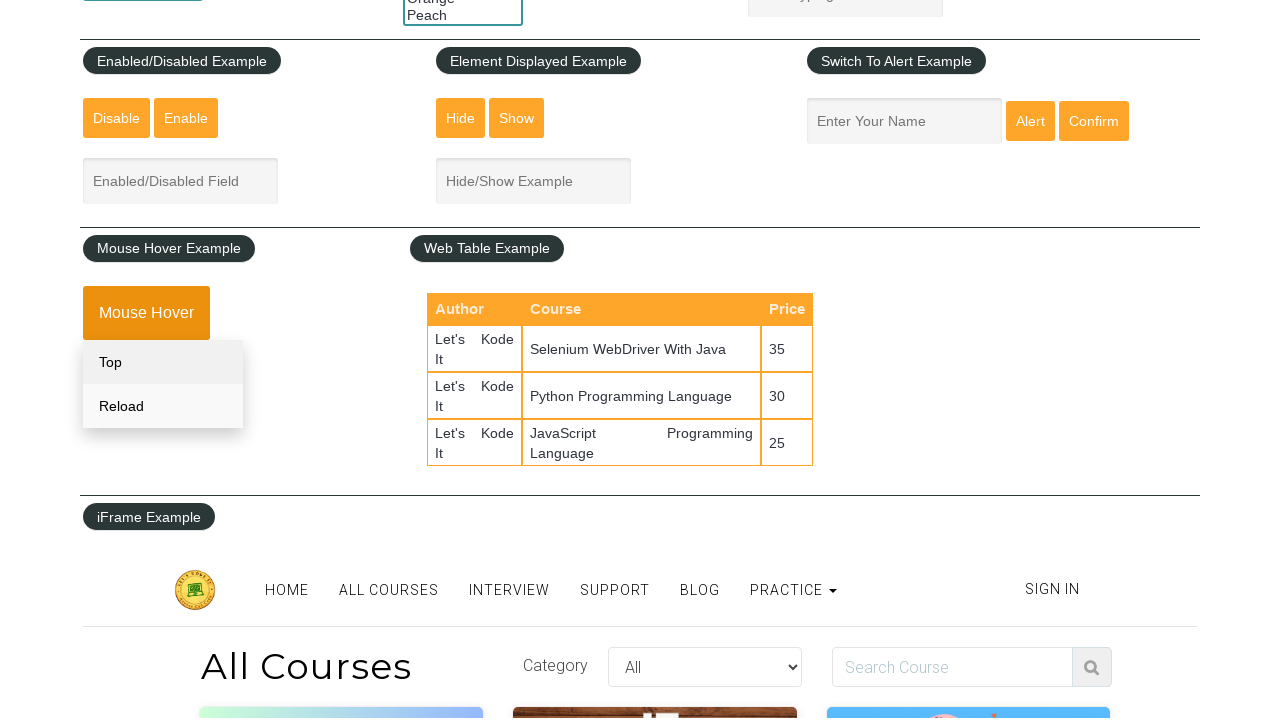

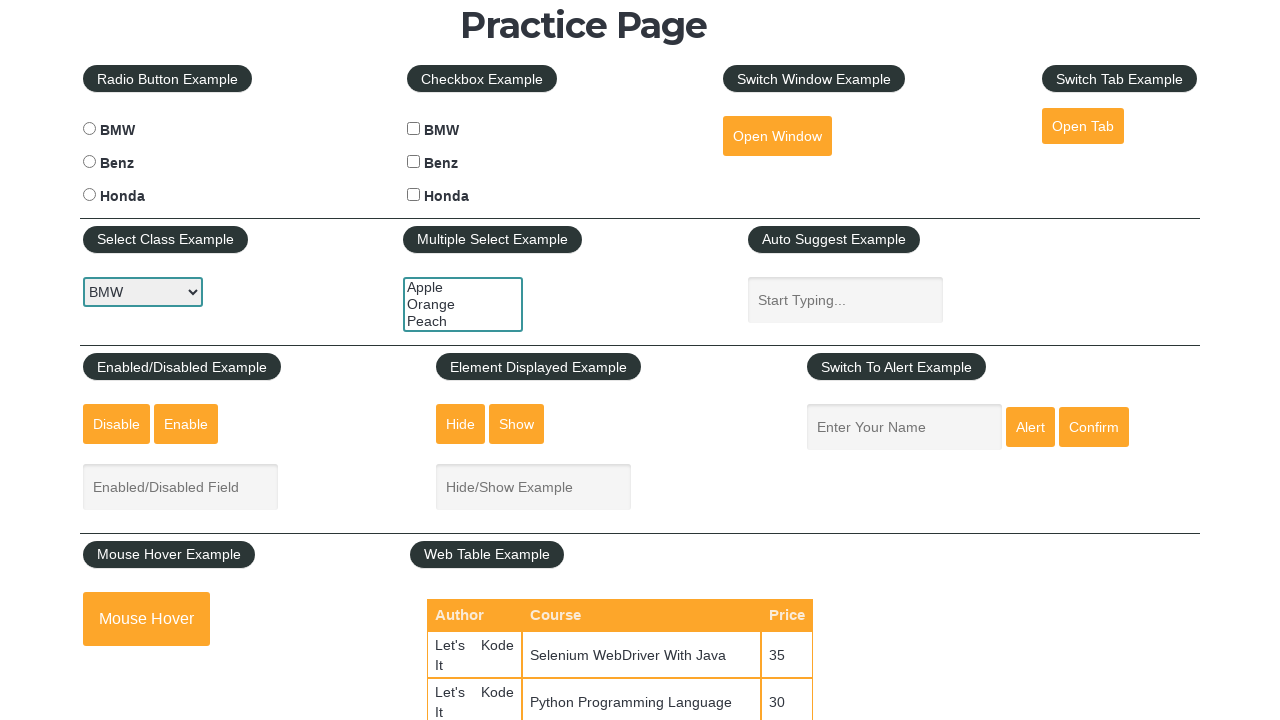